Tests navigation through YopMail website by visiting the main page with a test parameter and then navigating to the English version and webmail interface.

Starting URL: https://yopmail.com/?test_for_playwright

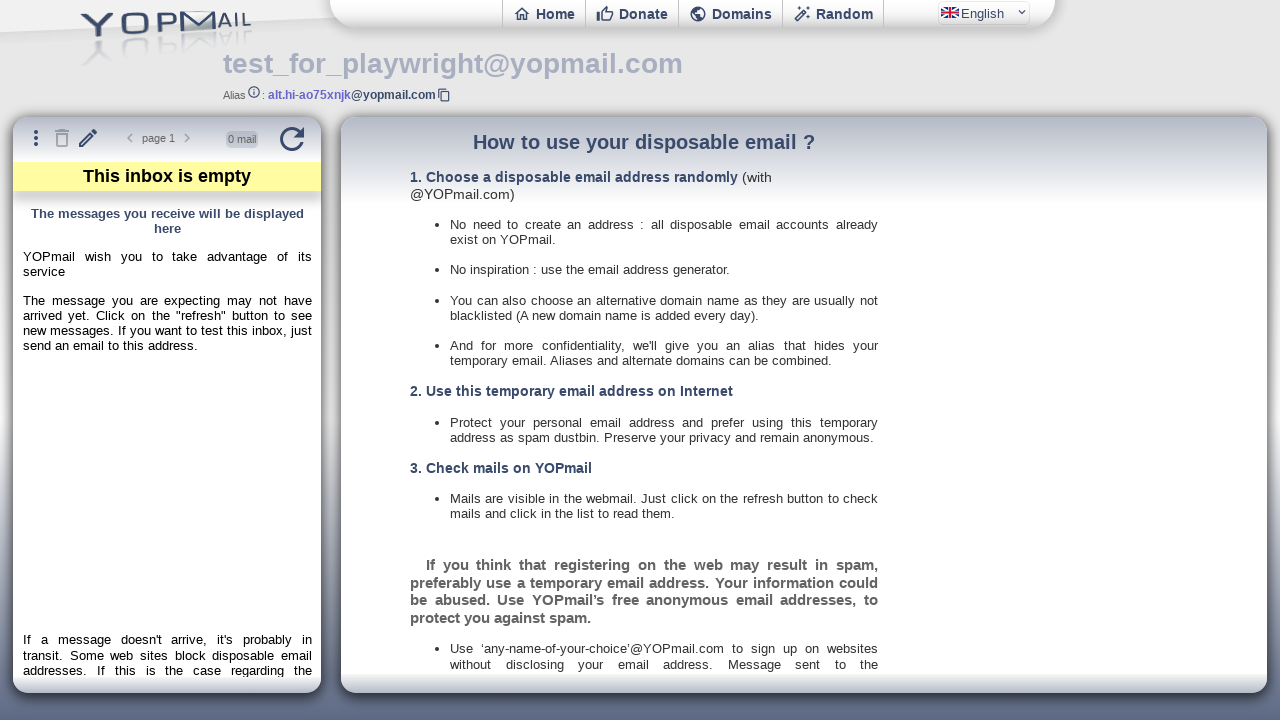

Navigated to YopMail main page with test parameter
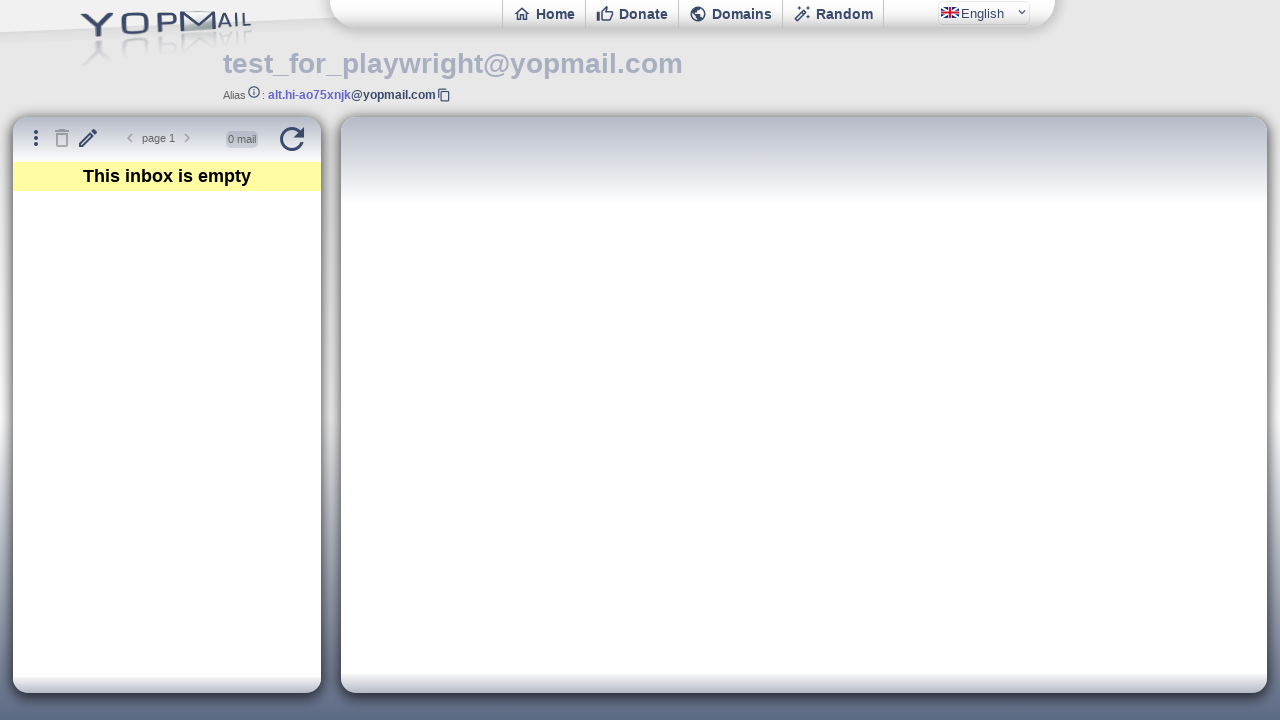

Navigated to English version of YopMail
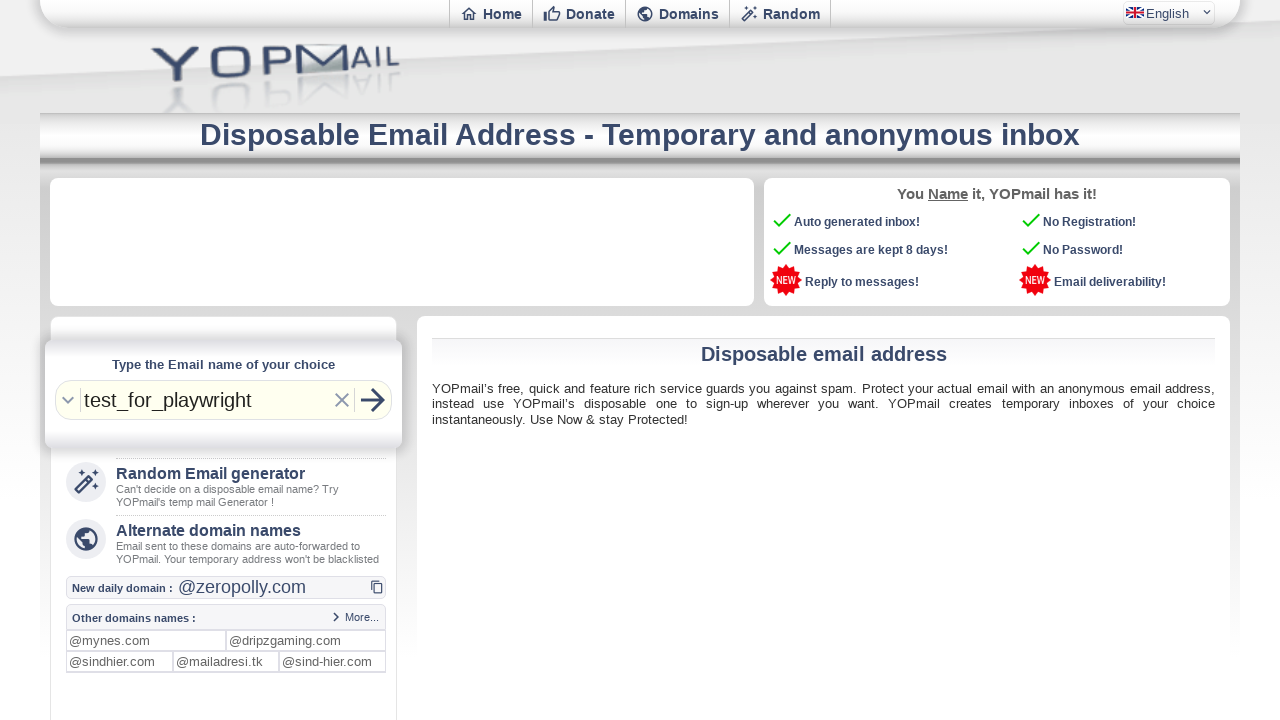

Navigated to YopMail webmail interface
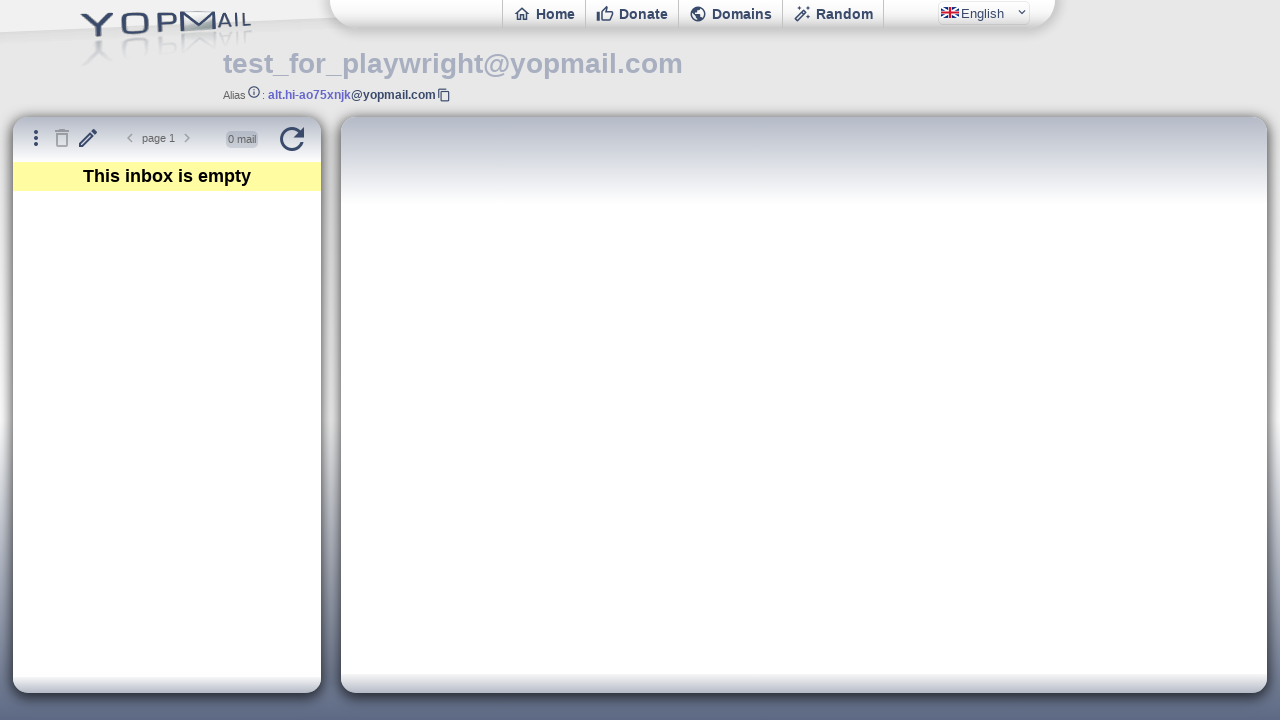

Webmail page fully loaded (networkidle state reached)
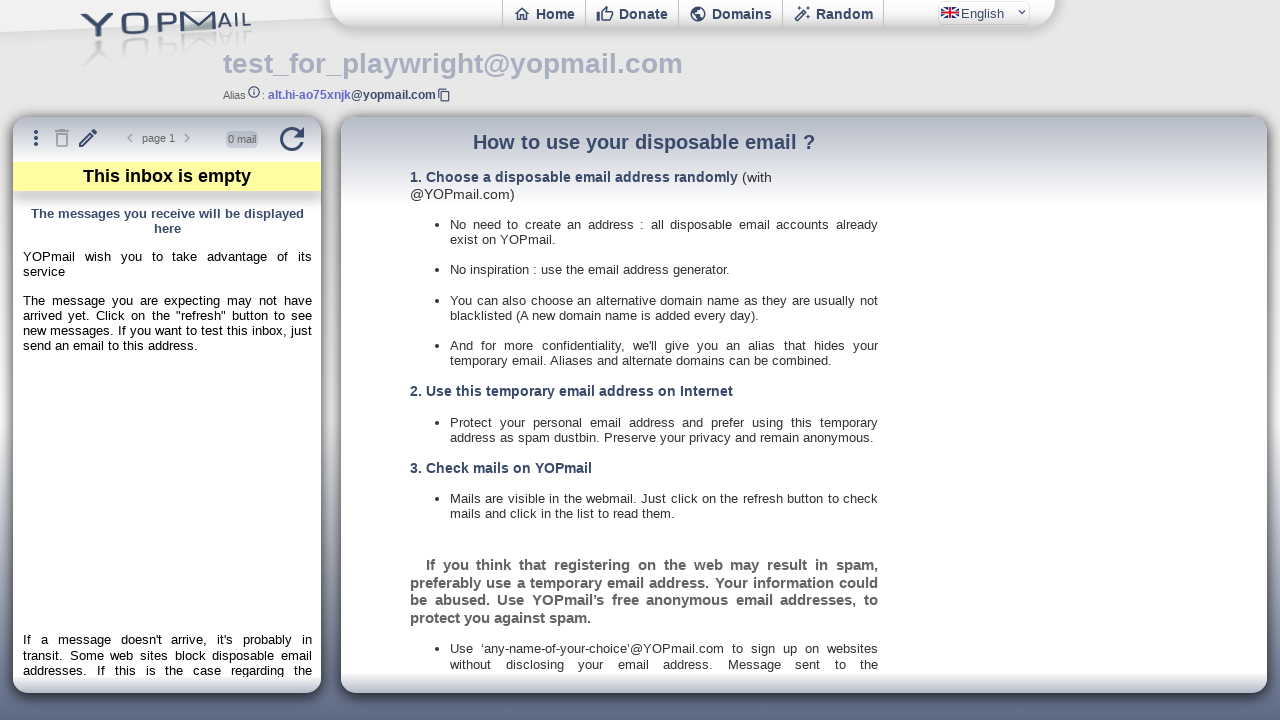

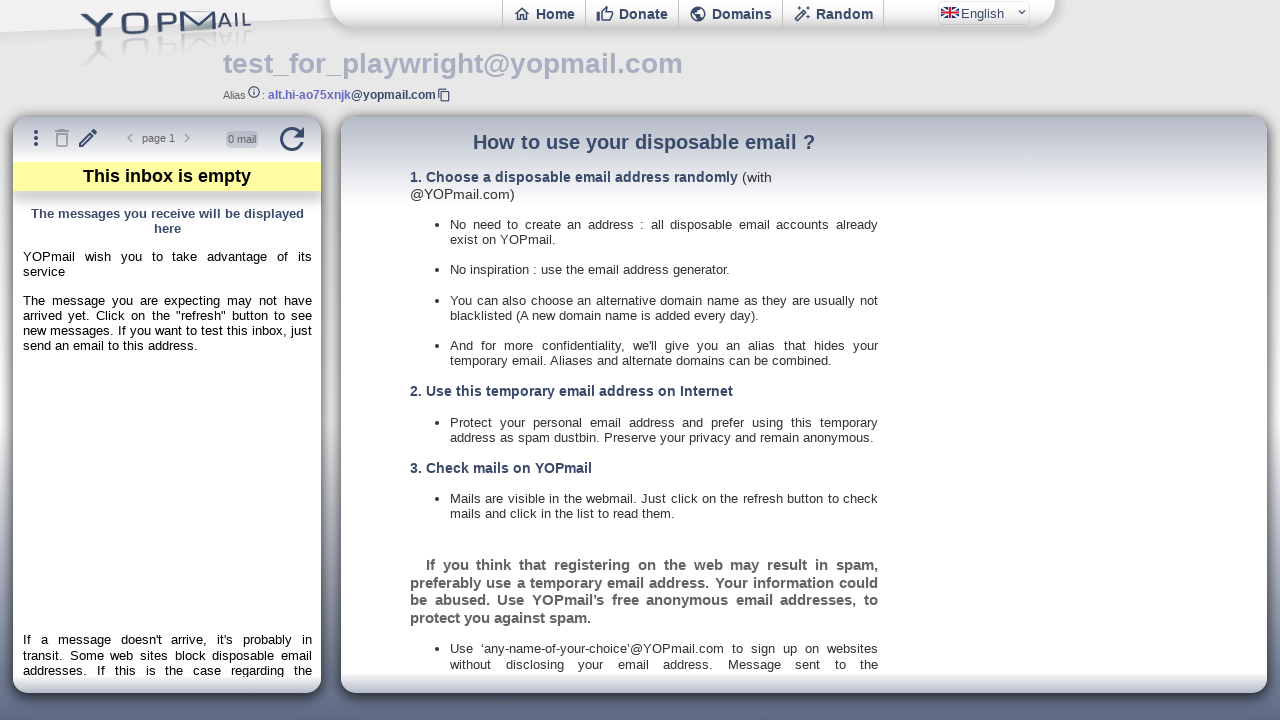